Tests registration form by filling all required fields and submitting the form to verify successful registration message

Starting URL: http://suninjuly.github.io/registration1.html

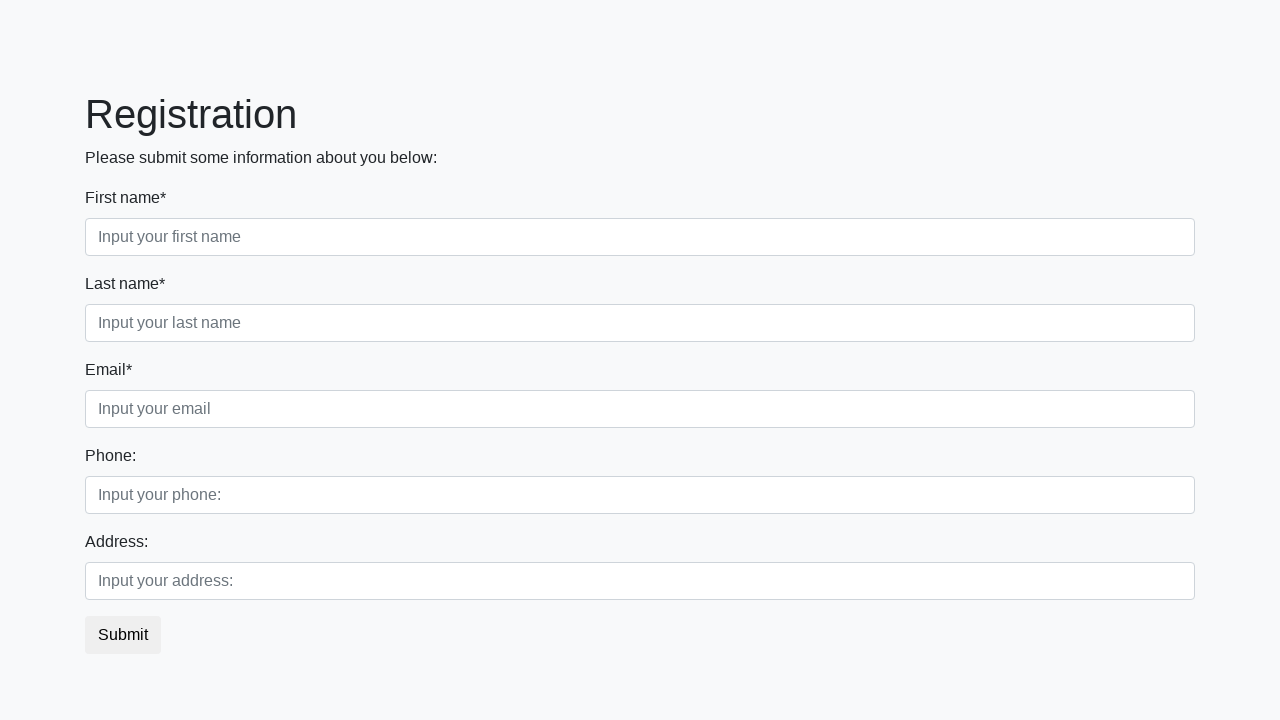

Filled a required field with 'some text' on [required] >> nth=0
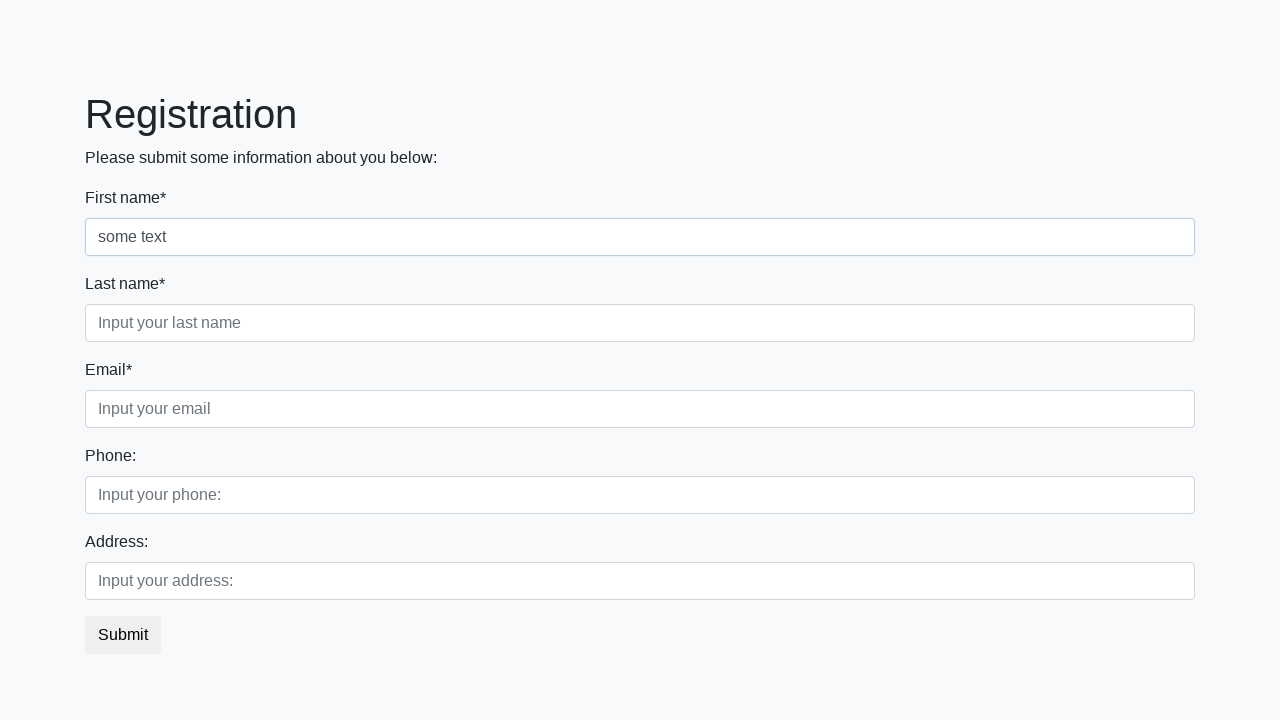

Filled a required field with 'some text' on [required] >> nth=1
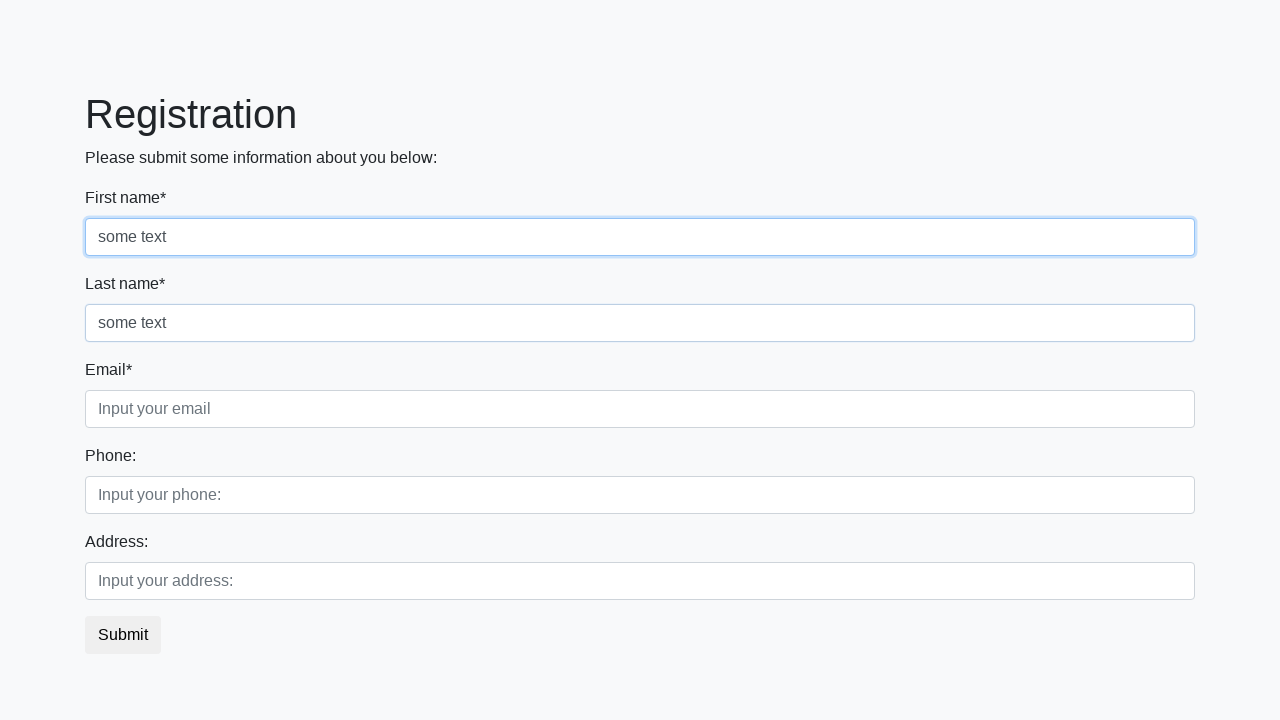

Filled a required field with 'some text' on [required] >> nth=2
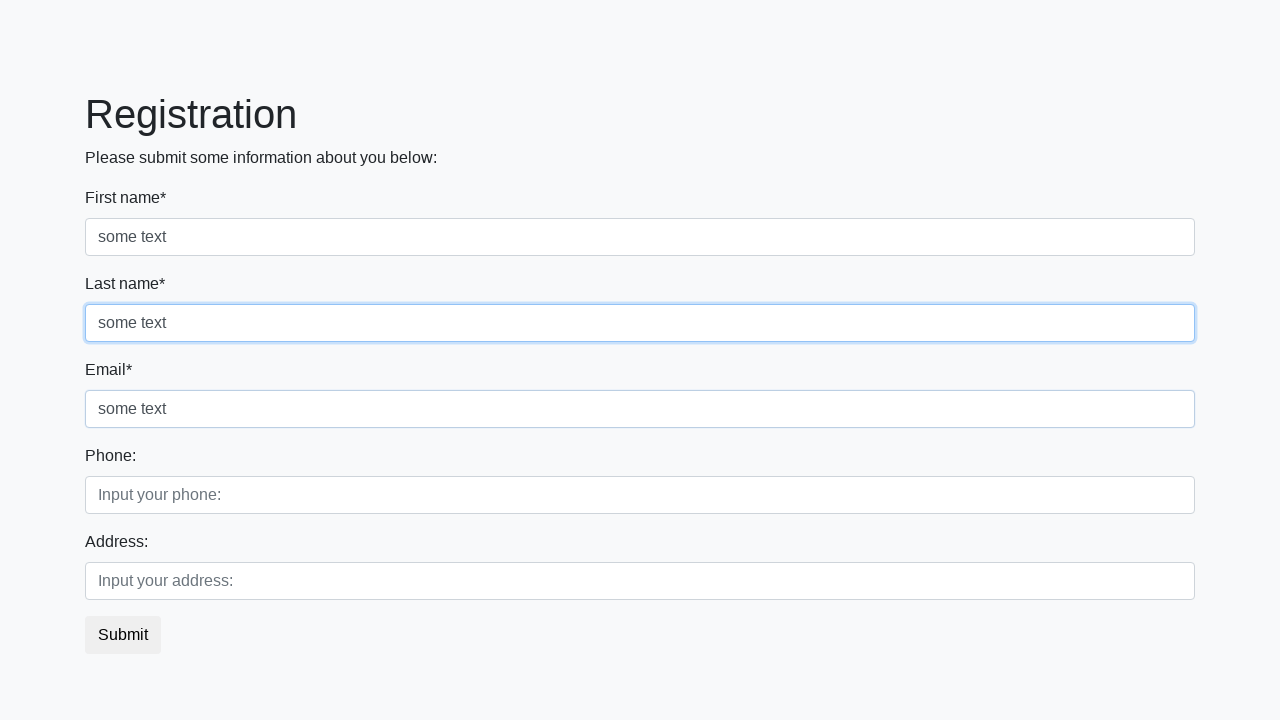

Clicked submit button to submit registration form at (123, 635) on [type="submit"]
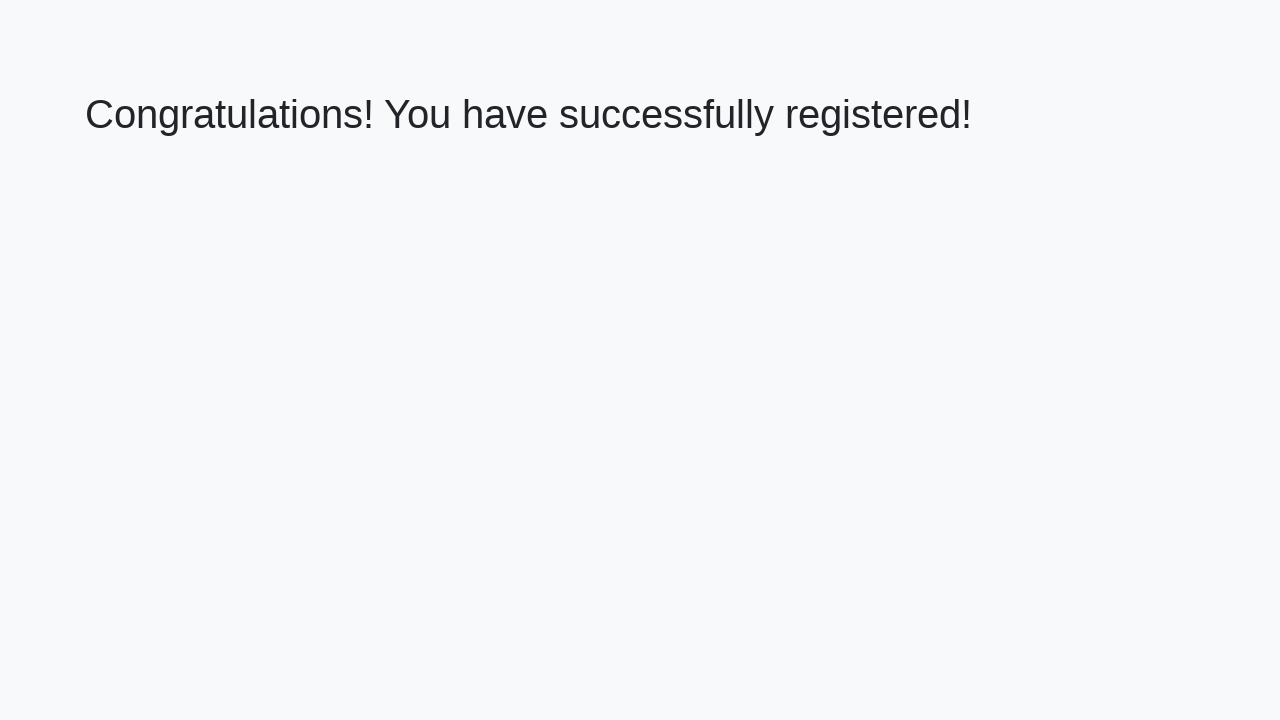

Success message heading loaded
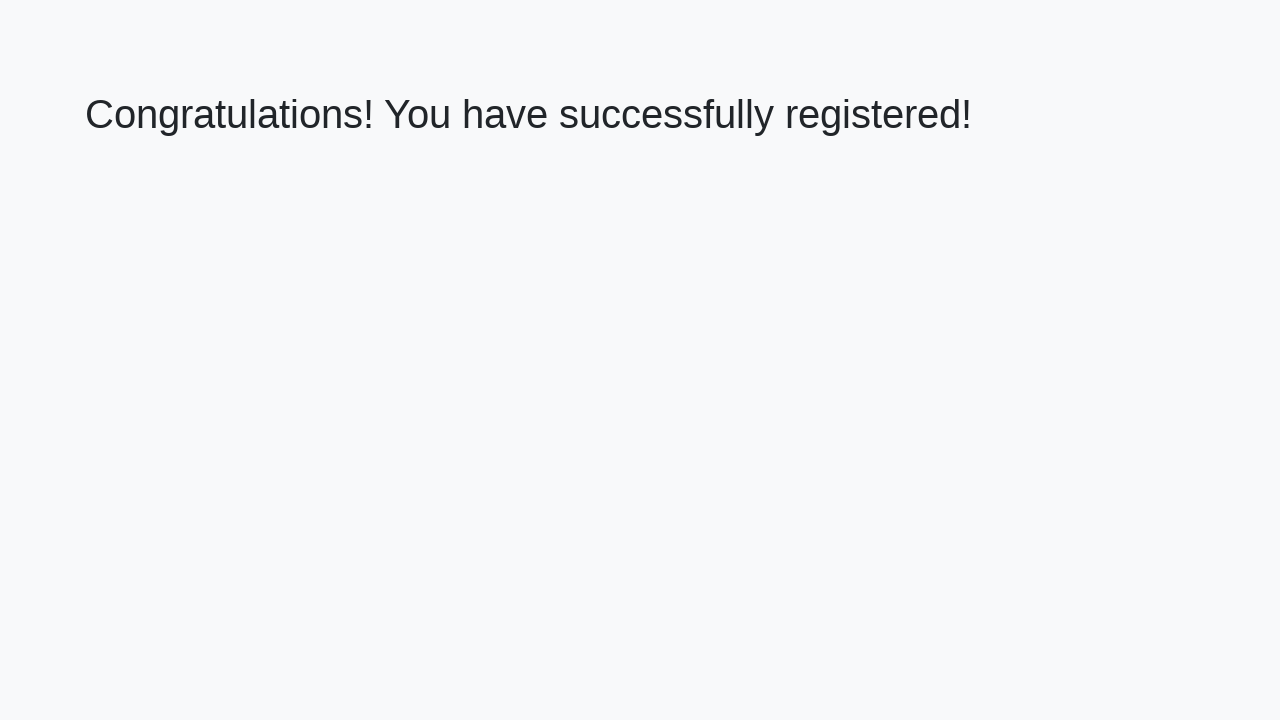

Retrieved success message text
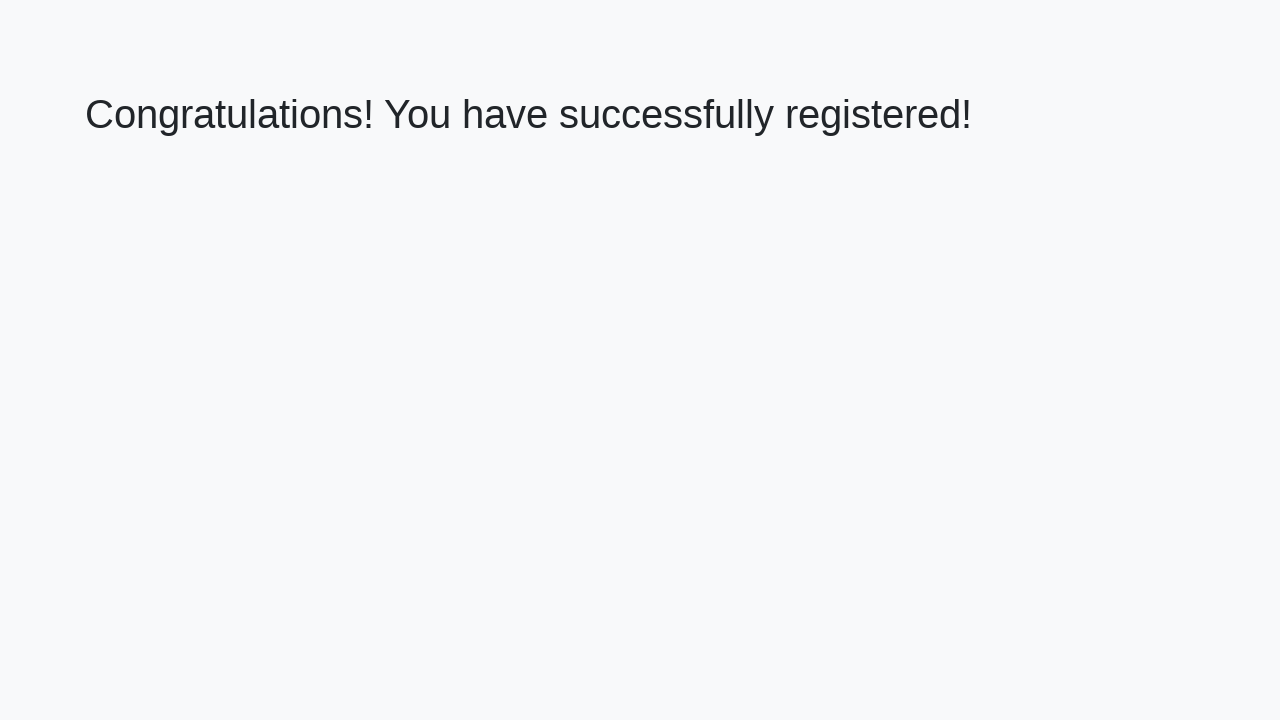

Verified successful registration message: 'Congratulations! You have successfully registered!'
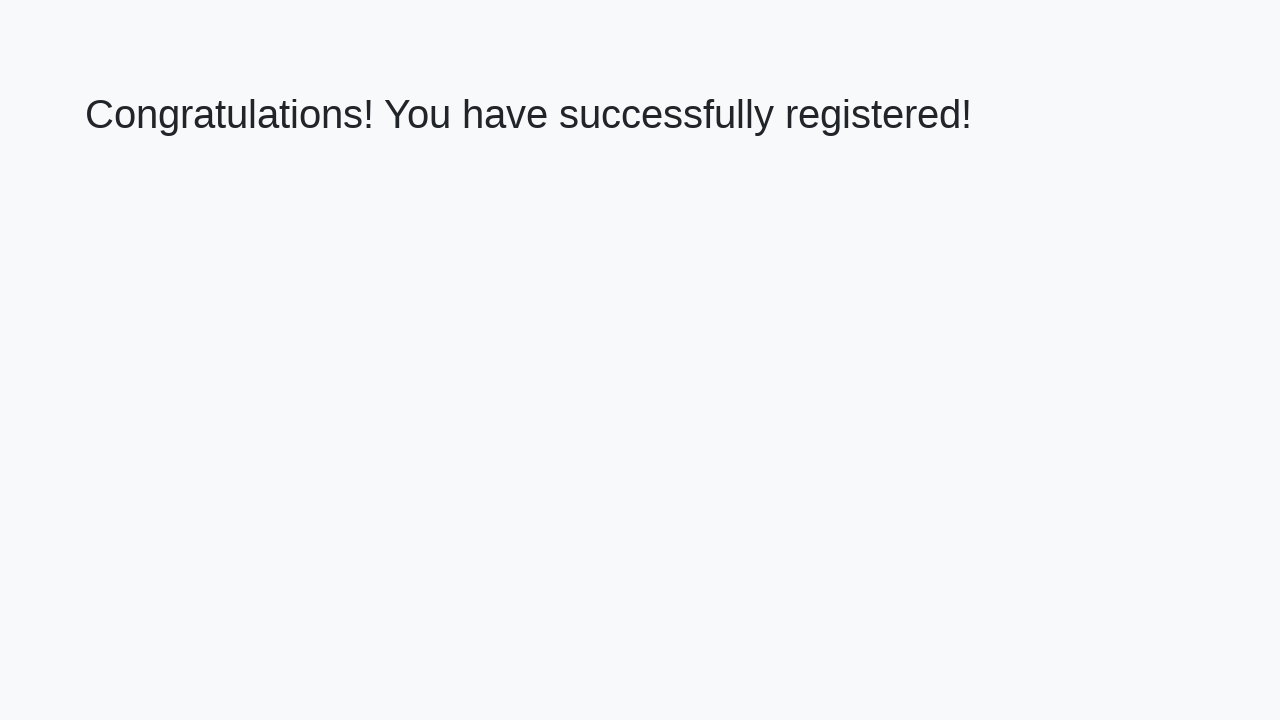

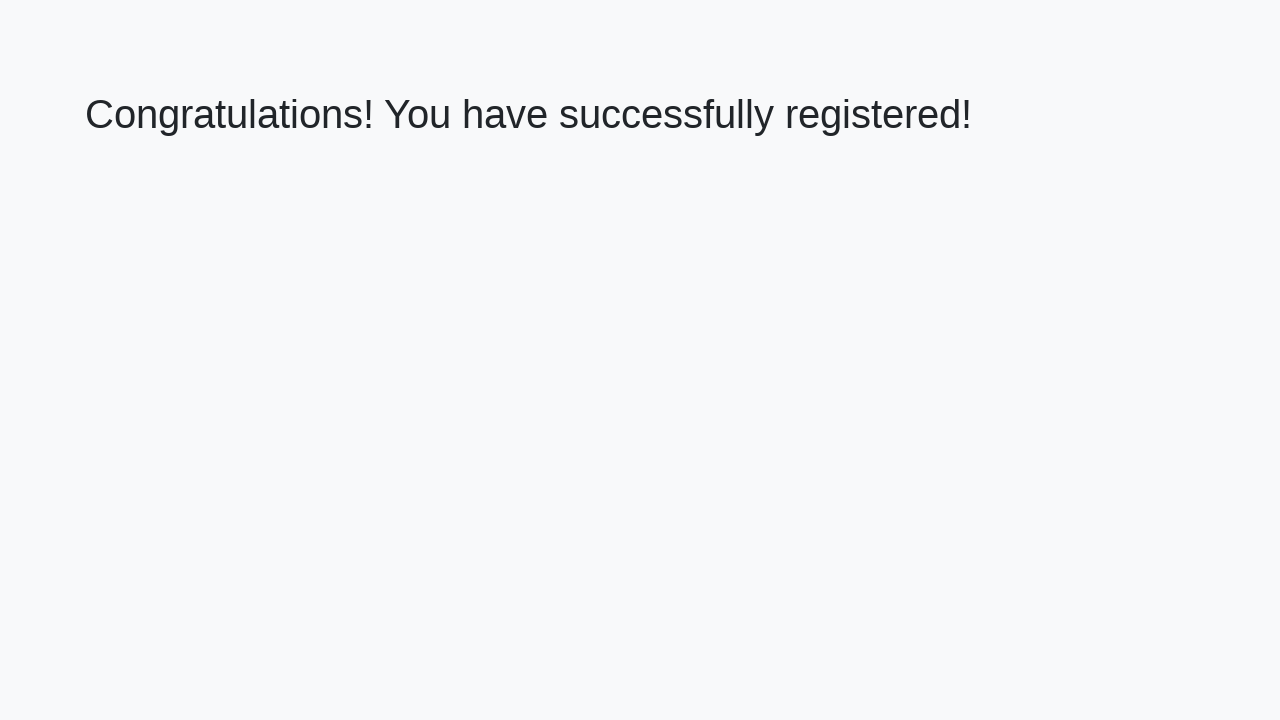